Tests multiple select dropdown by selecting multiple options at once using different selection methods

Starting URL: https://www.lambdatest.com/selenium-playground/select-dropdown-demo

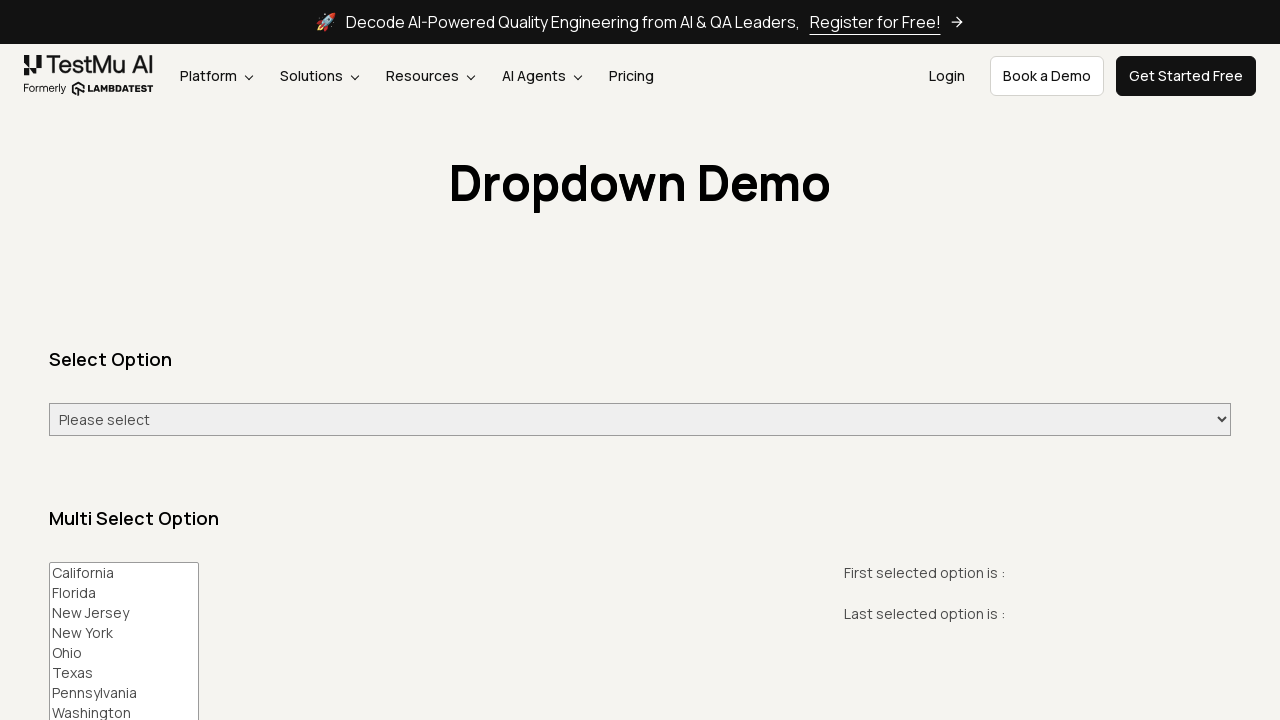

Selected multiple options (Texas, Ohio, Florida) from multi-select dropdown on #multi-select
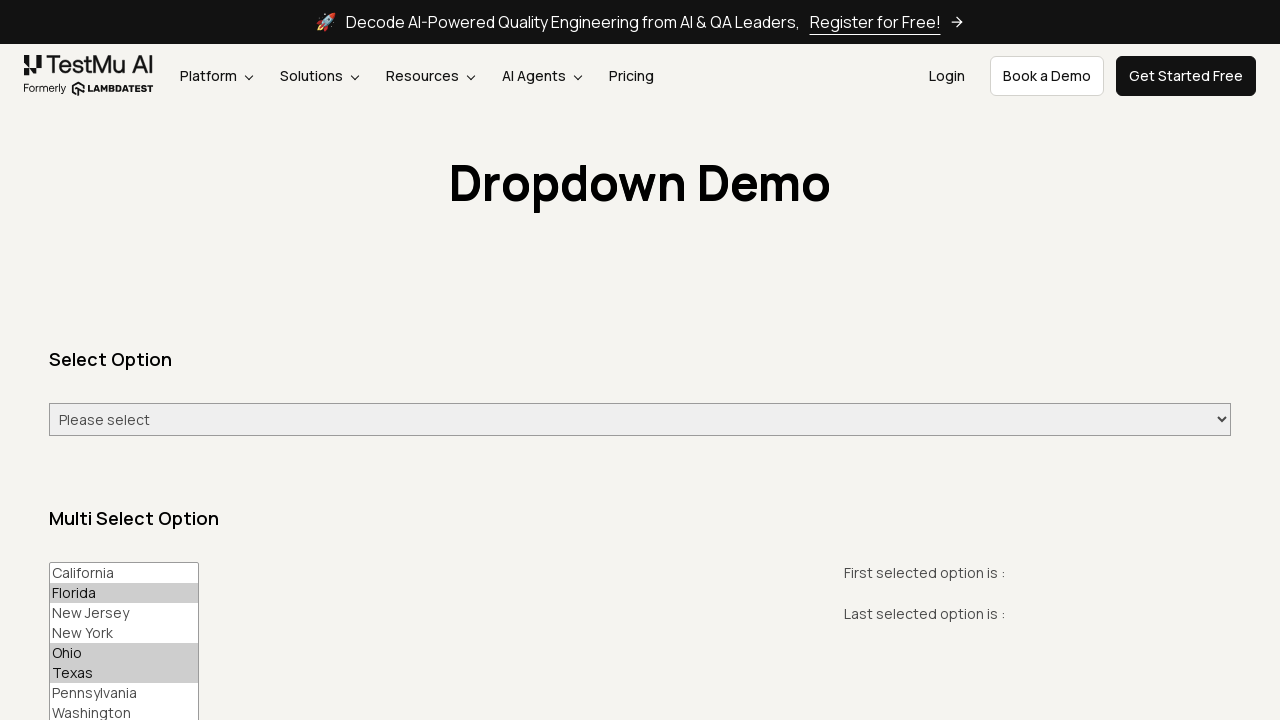

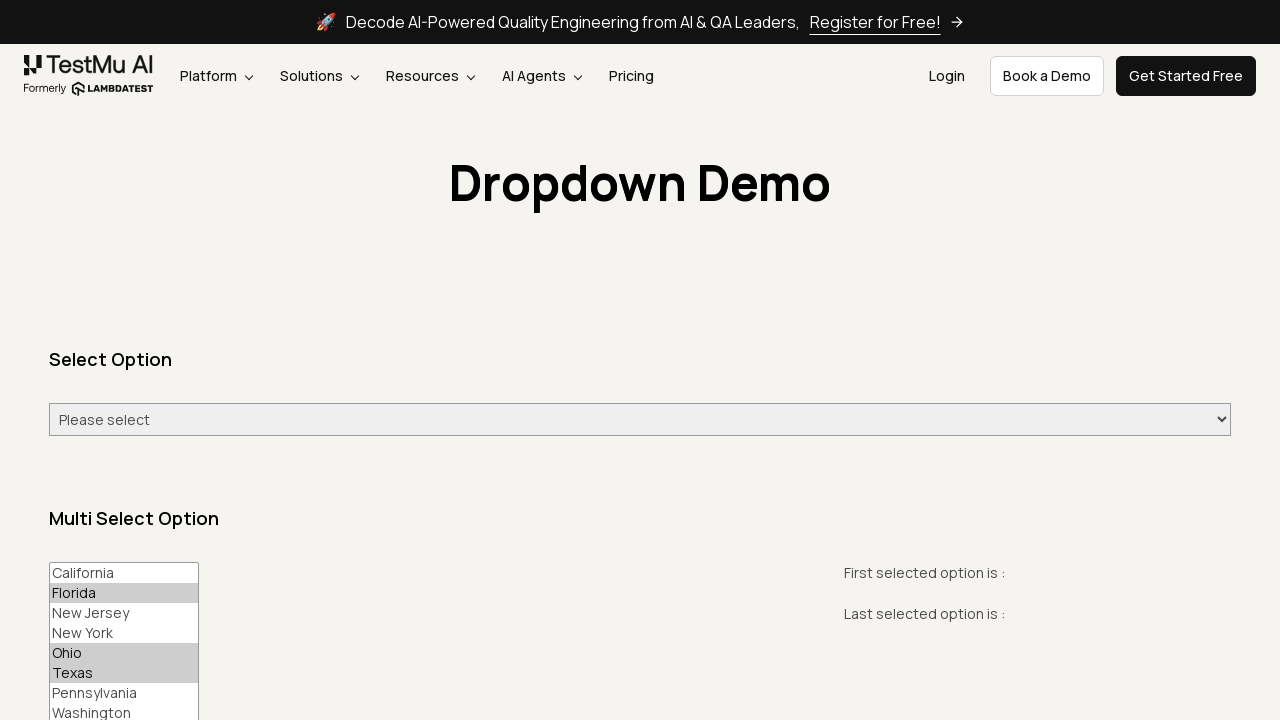